Tests reading a value from one input field and entering it into another

Starting URL: https://softwaretestingpro.github.io/Automation/Beginner/B-1.06-ValueInput.html

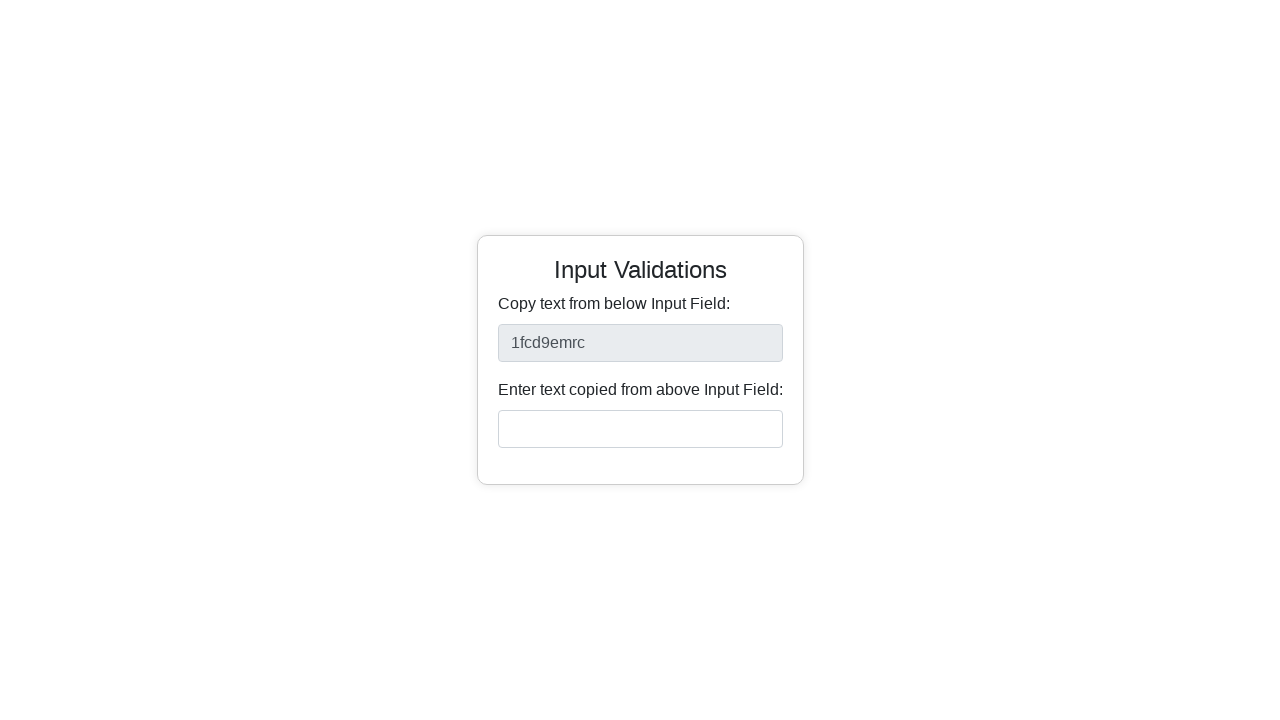

Retrieved value from first input field
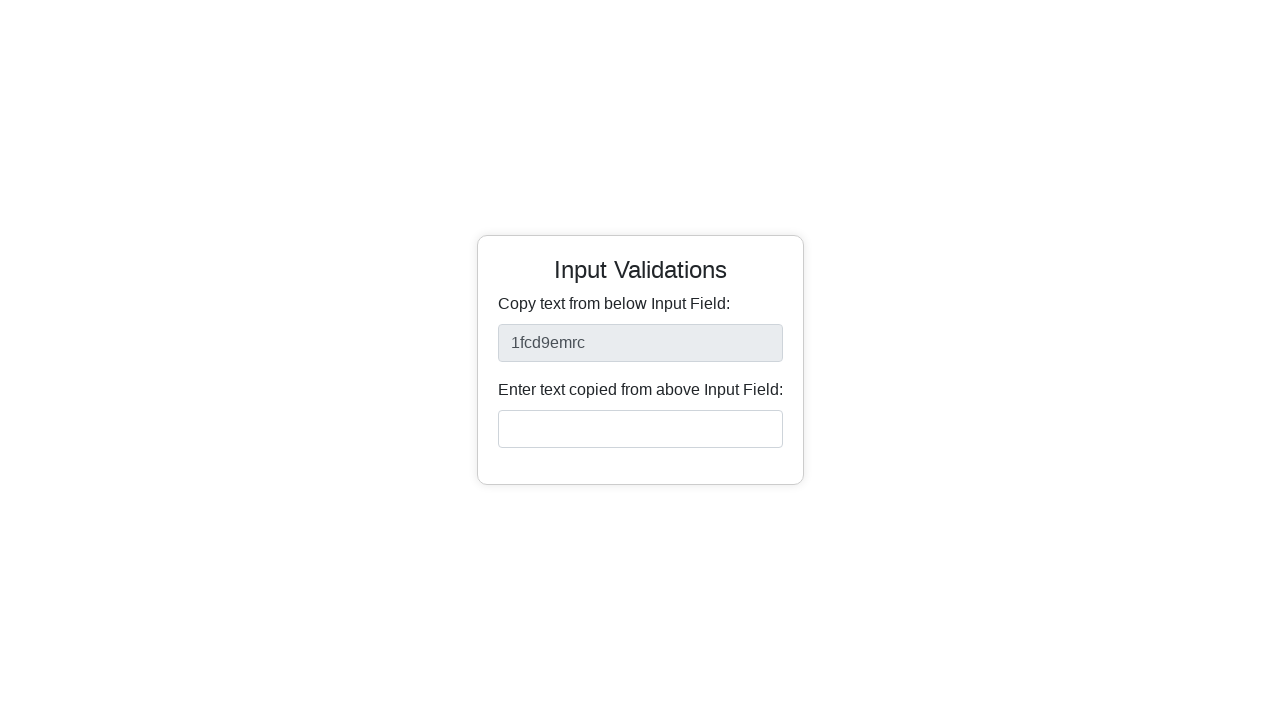

Filled second input field with retrieved value on #inputField2
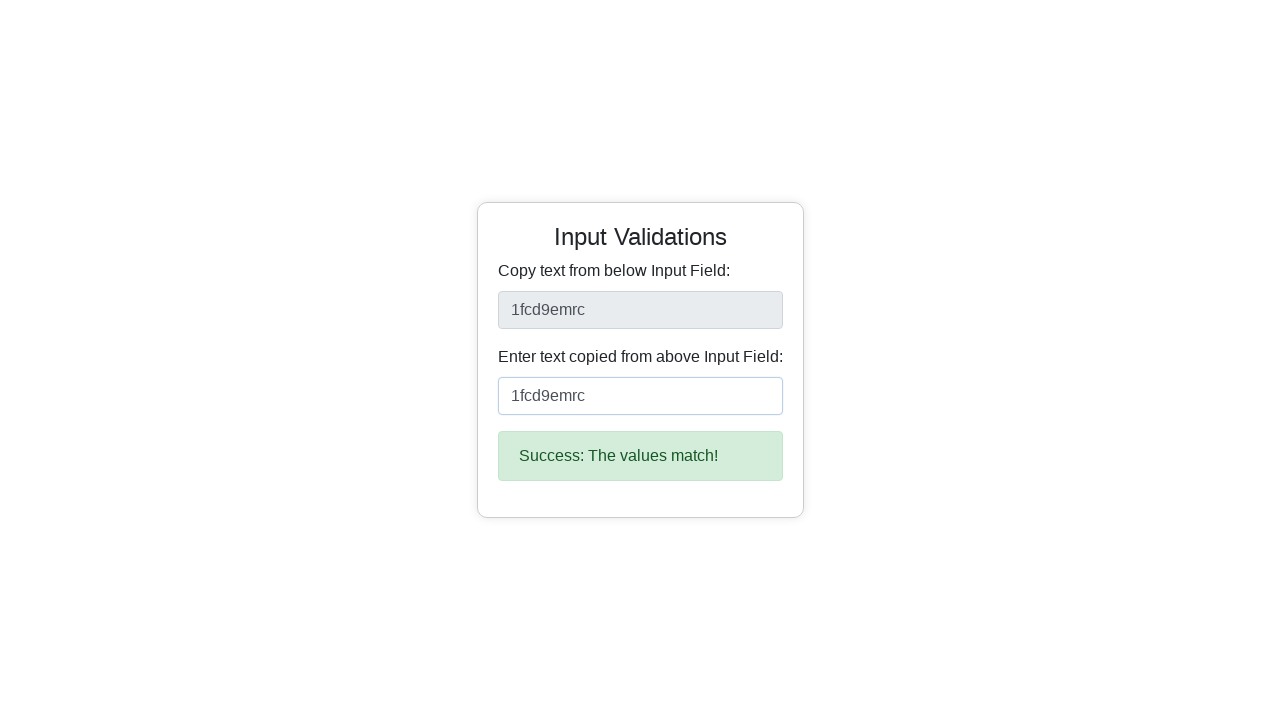

Success message displayed after value input
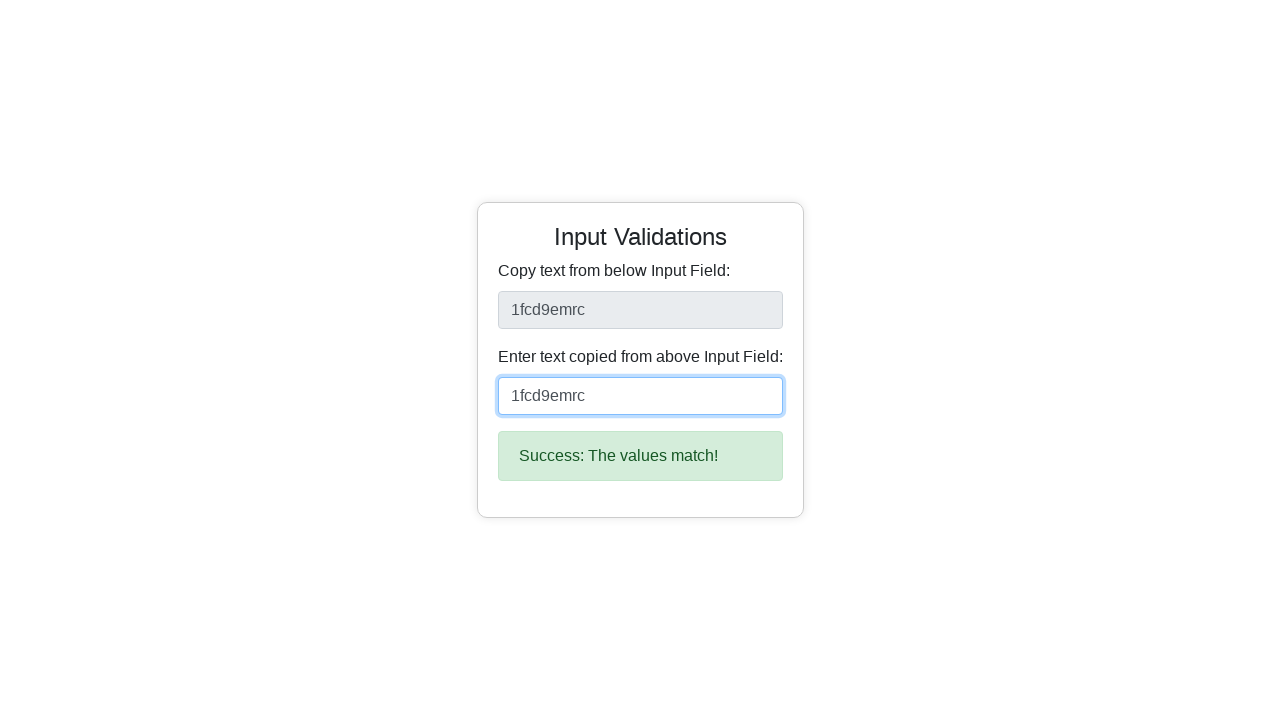

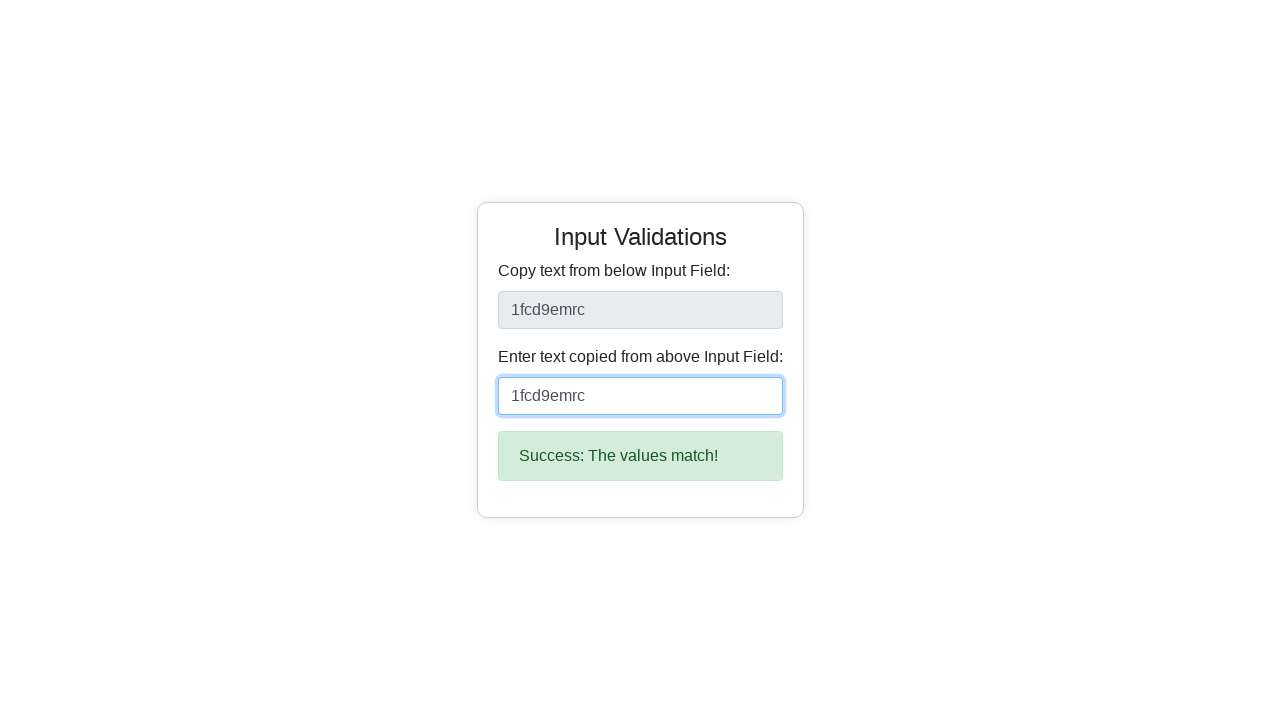